Tests checkbox functionality by locating two checkboxes and clicking each one if it is not already selected

Starting URL: https://the-internet.herokuapp.com/checkboxes

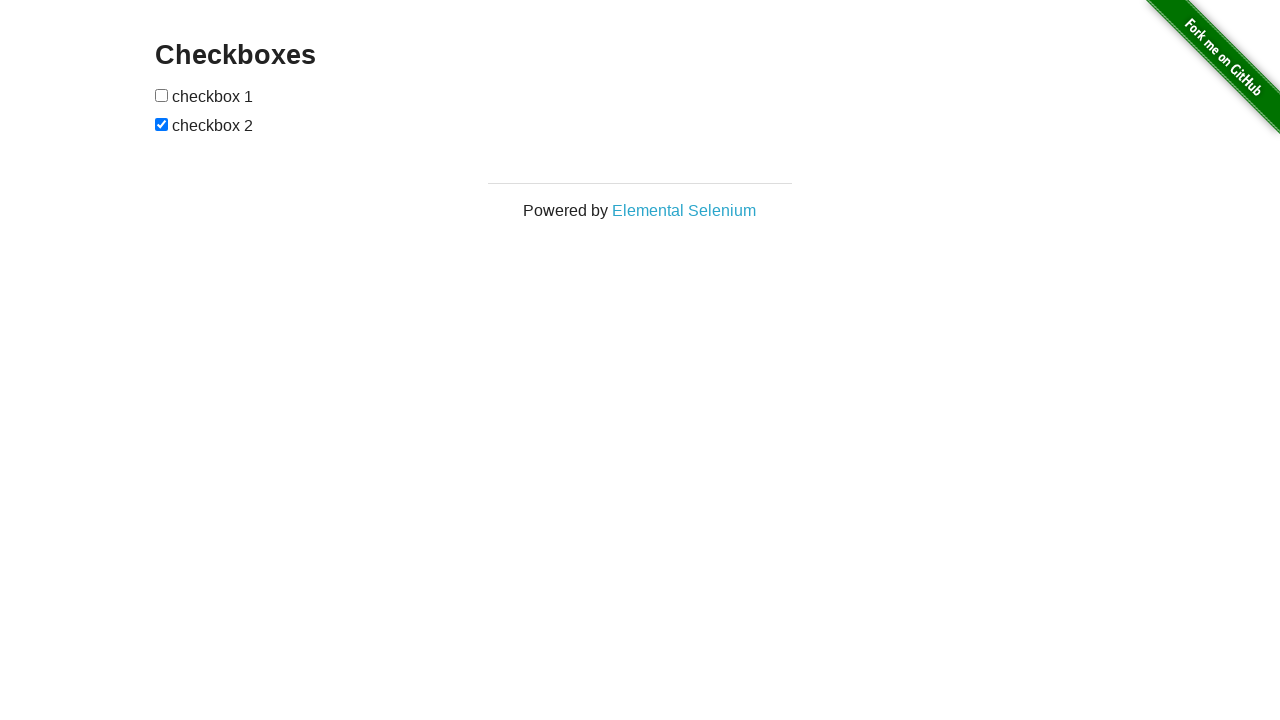

Navigated to checkboxes test page
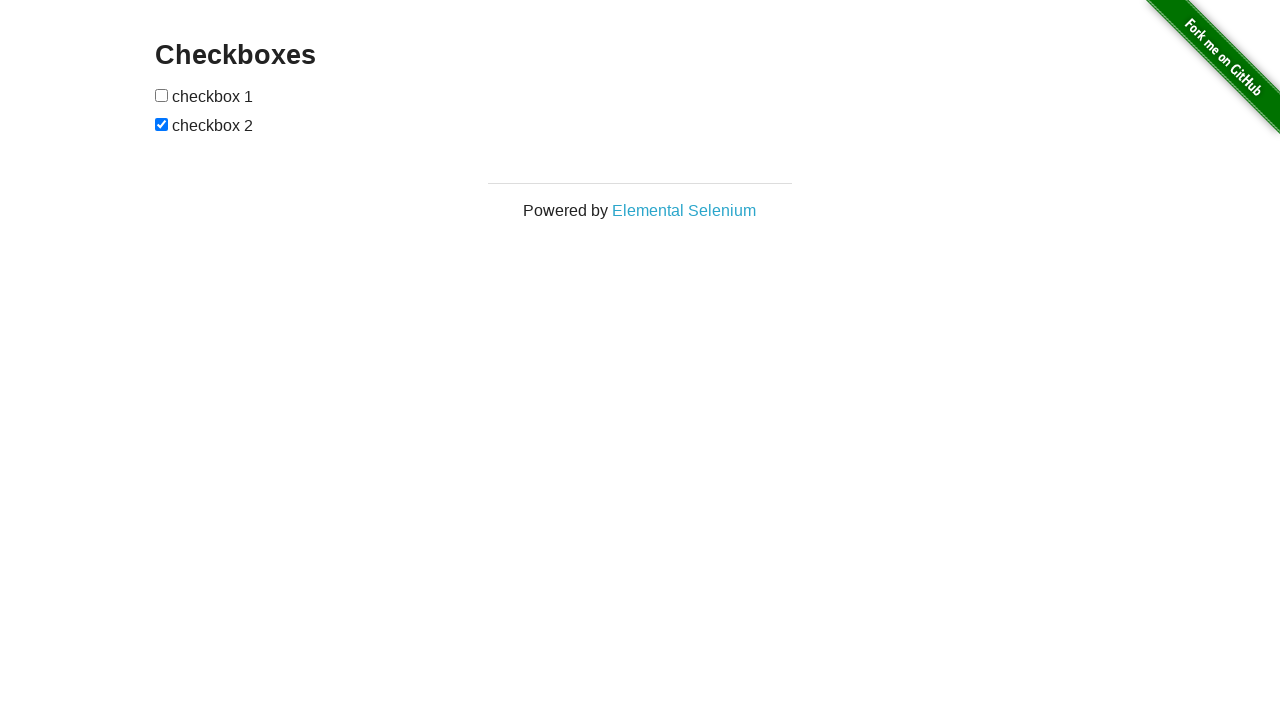

Located first checkbox
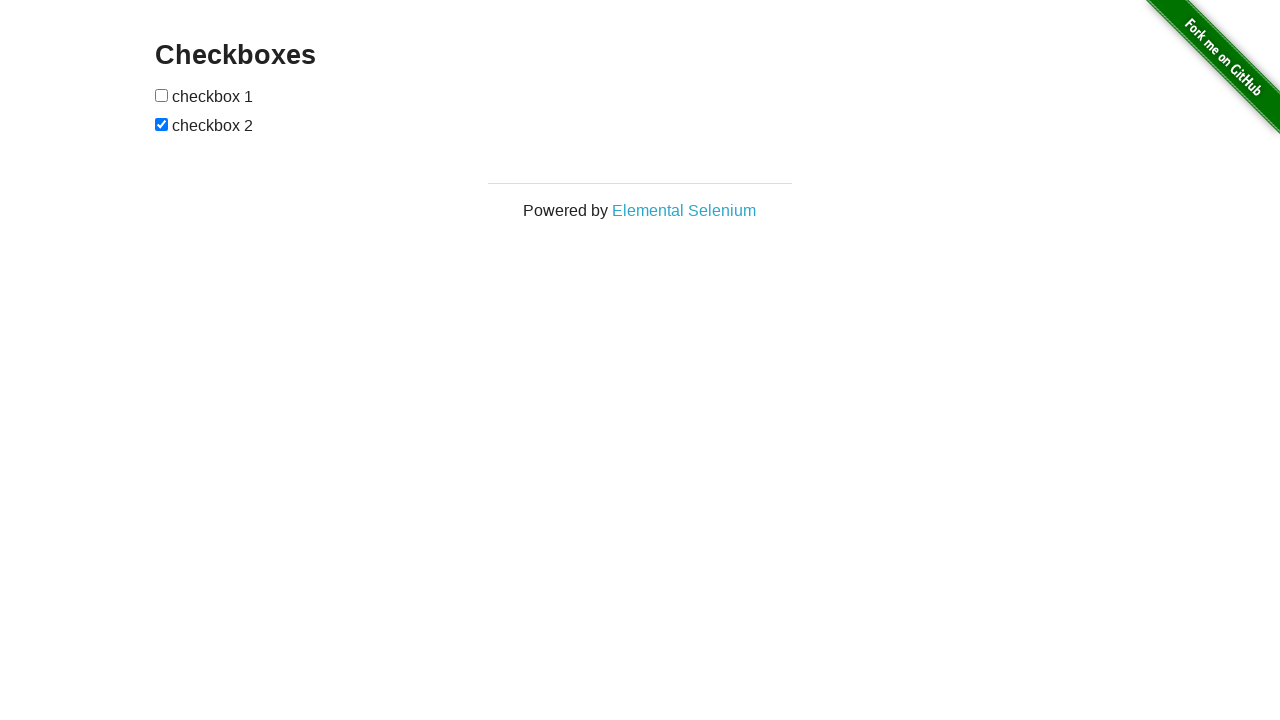

Located second checkbox
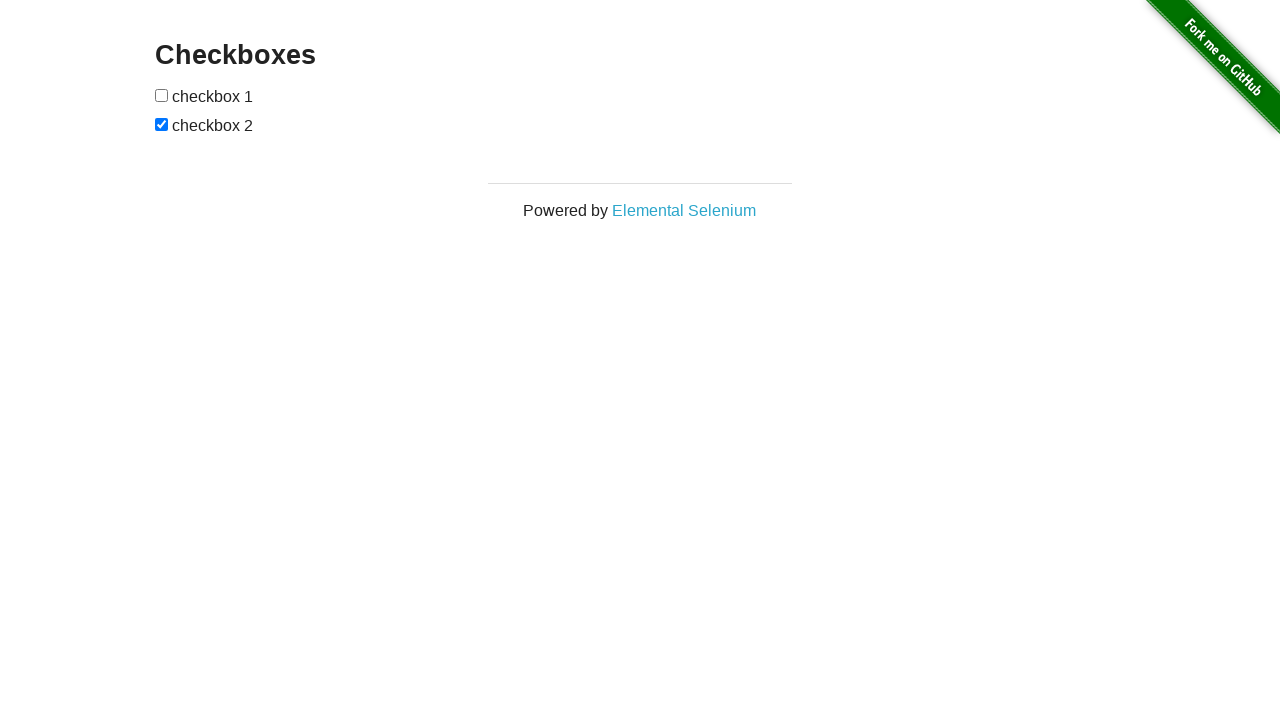

Checked first checkbox status
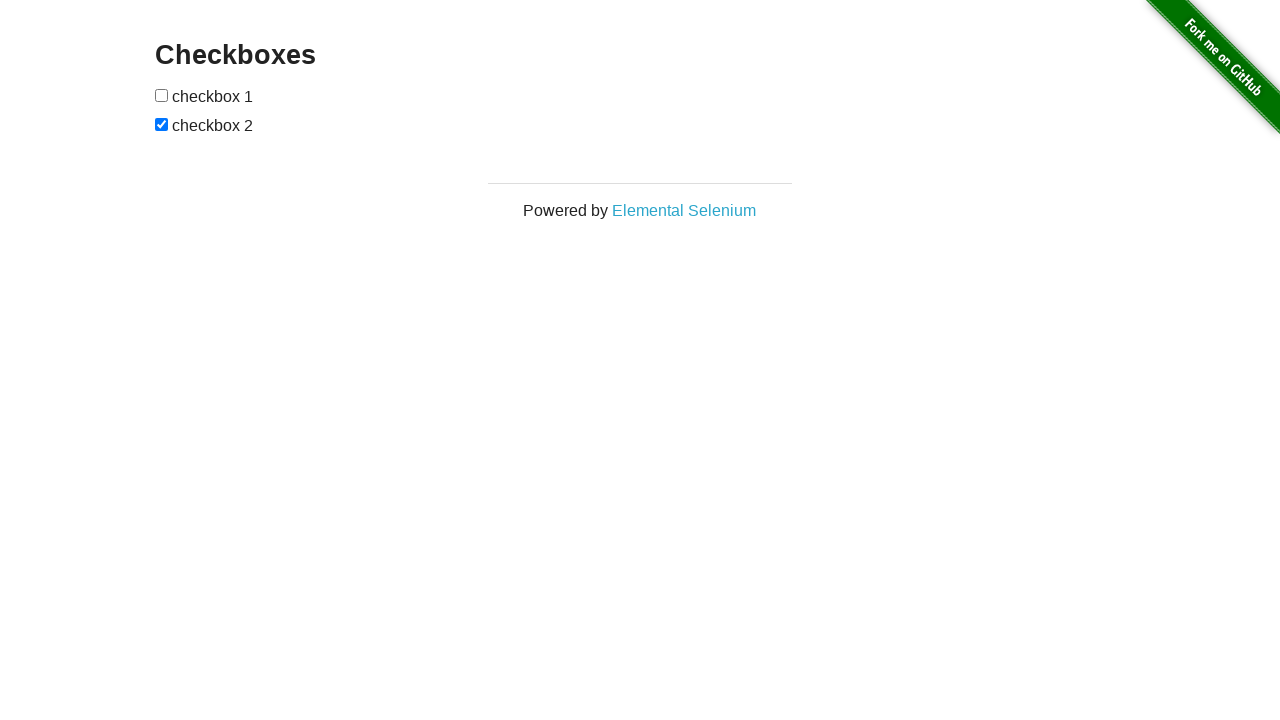

Clicked first checkbox to select it at (162, 95) on xpath=//input[@type='checkbox'] >> nth=0
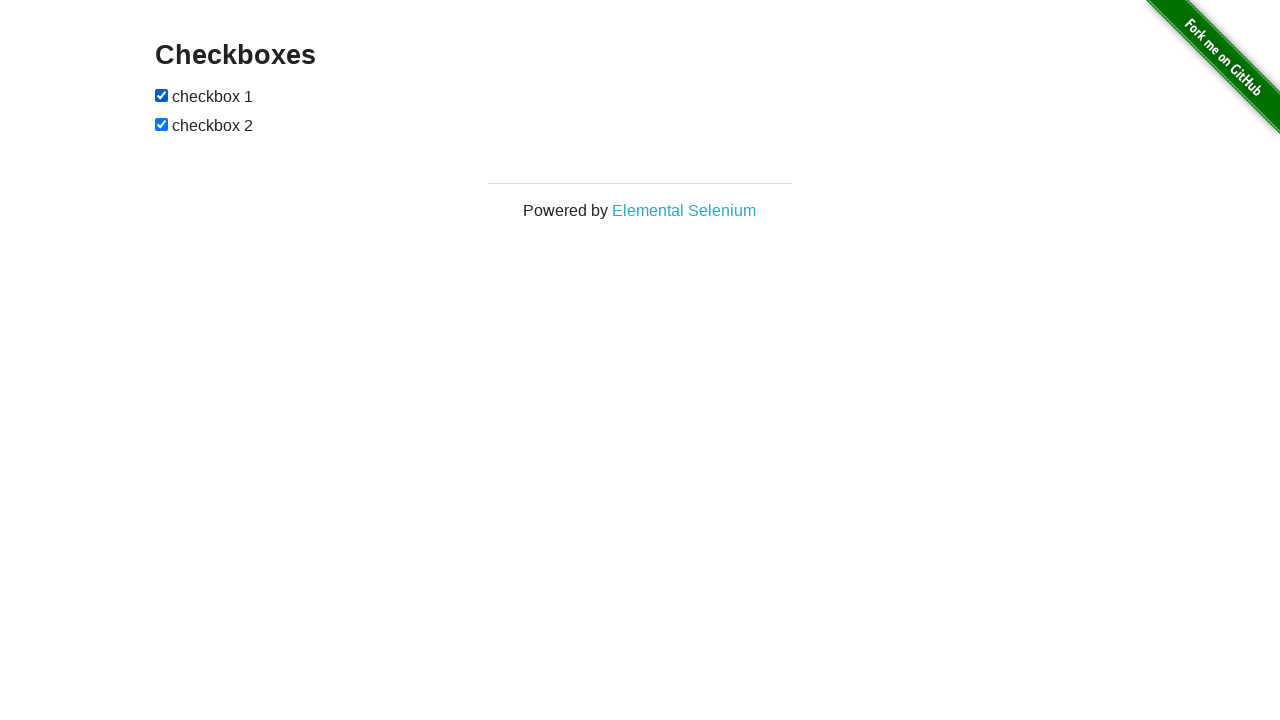

Second checkbox was already selected, no action needed
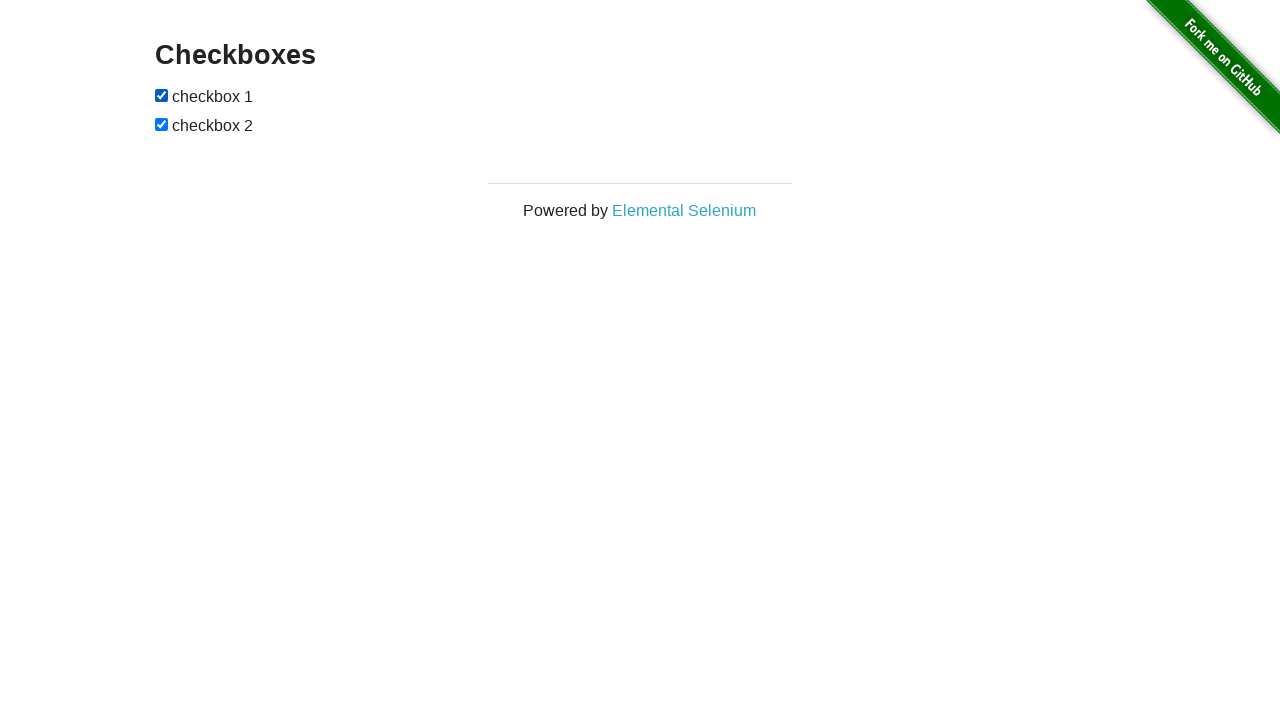

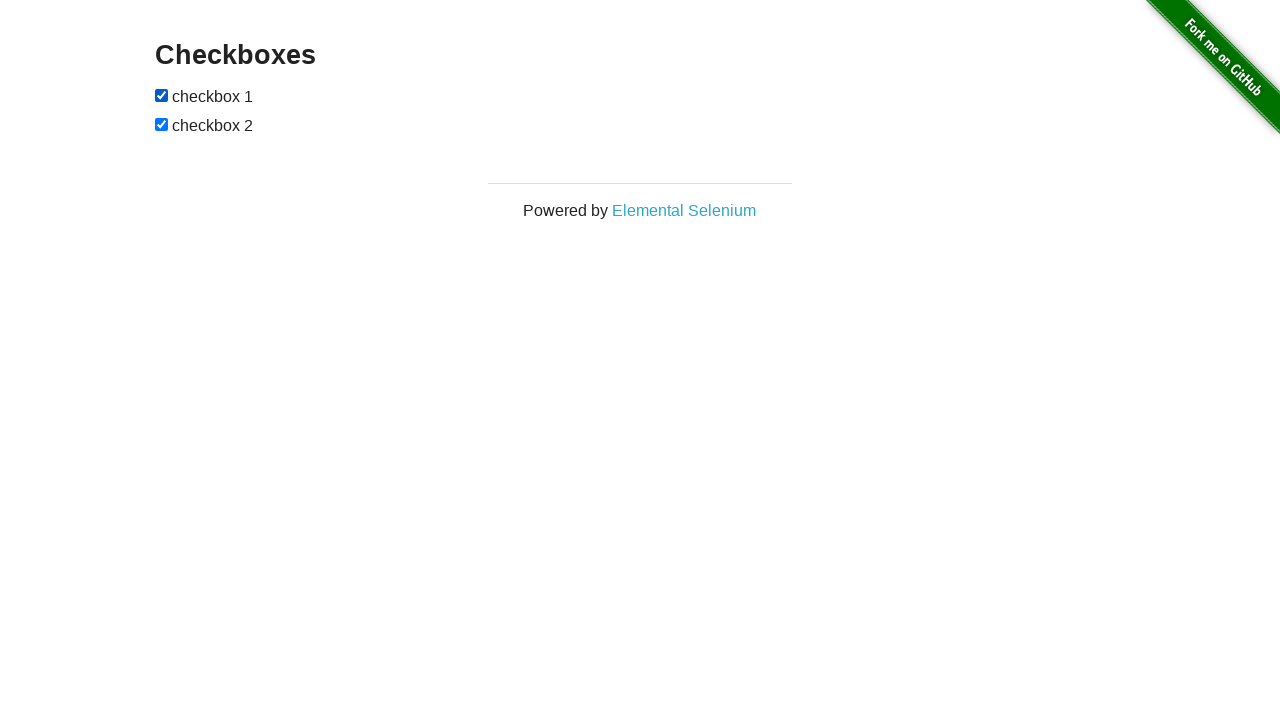